Solves a math problem on the page by calculating a value, filling the answer, checking robot checkboxes, and submitting the form

Starting URL: http://suninjuly.github.io/math.html

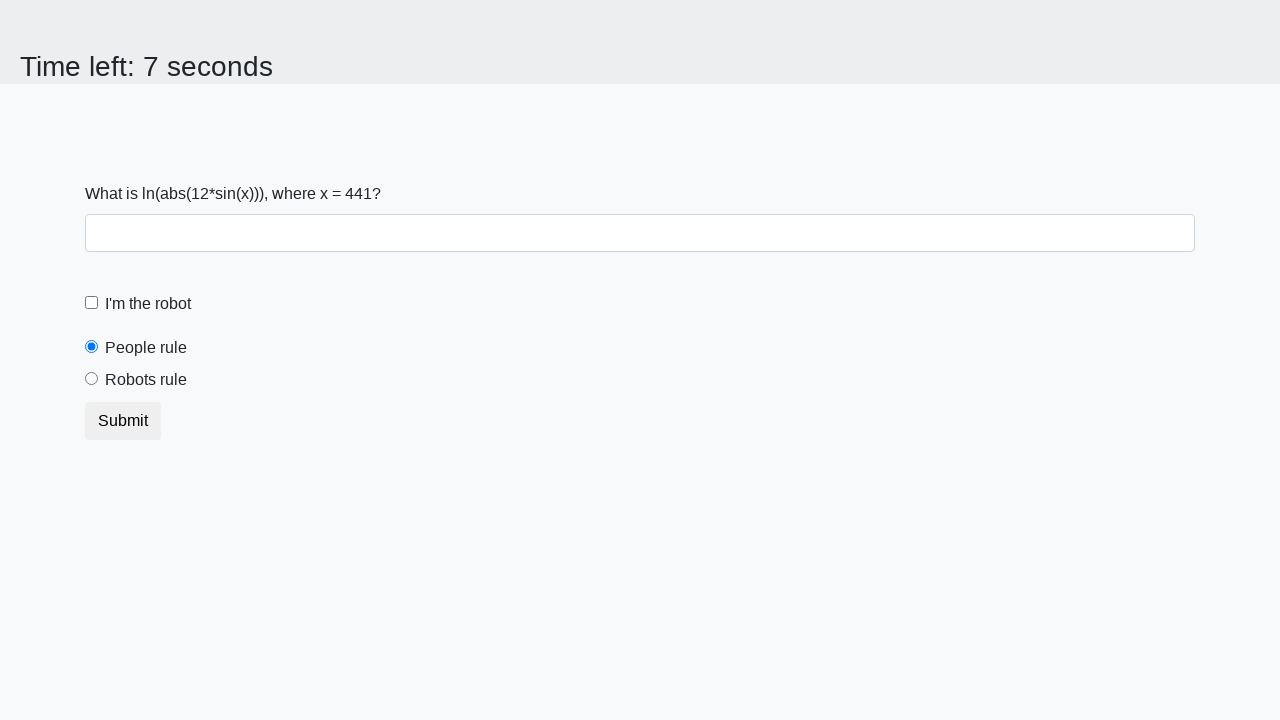

Located the input value element
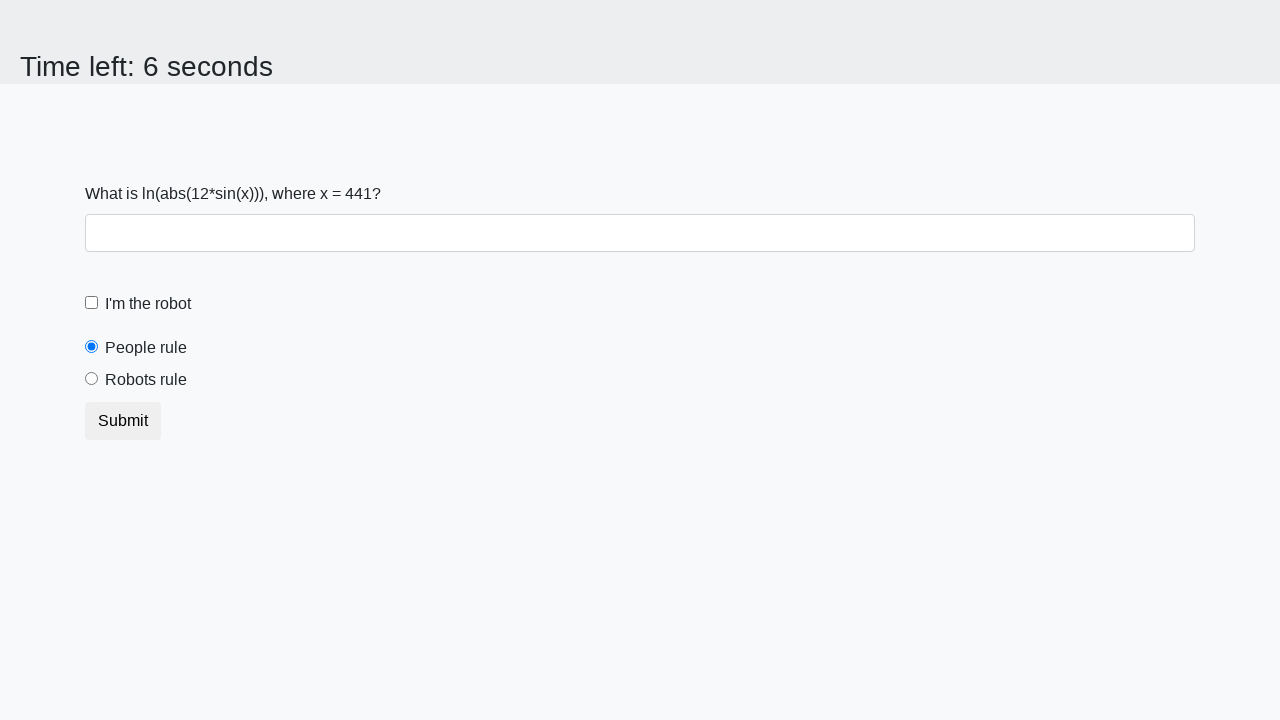

Extracted input value from page: 441
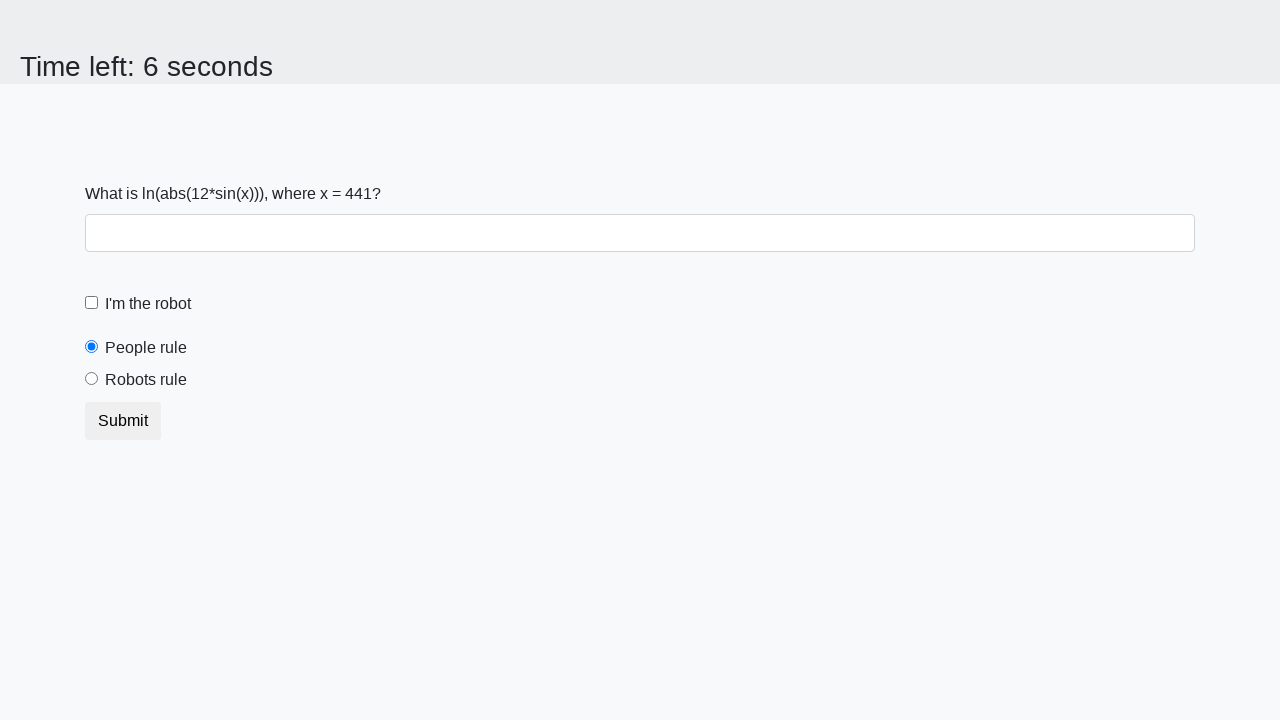

Calculated math result: 2.4052896988037236
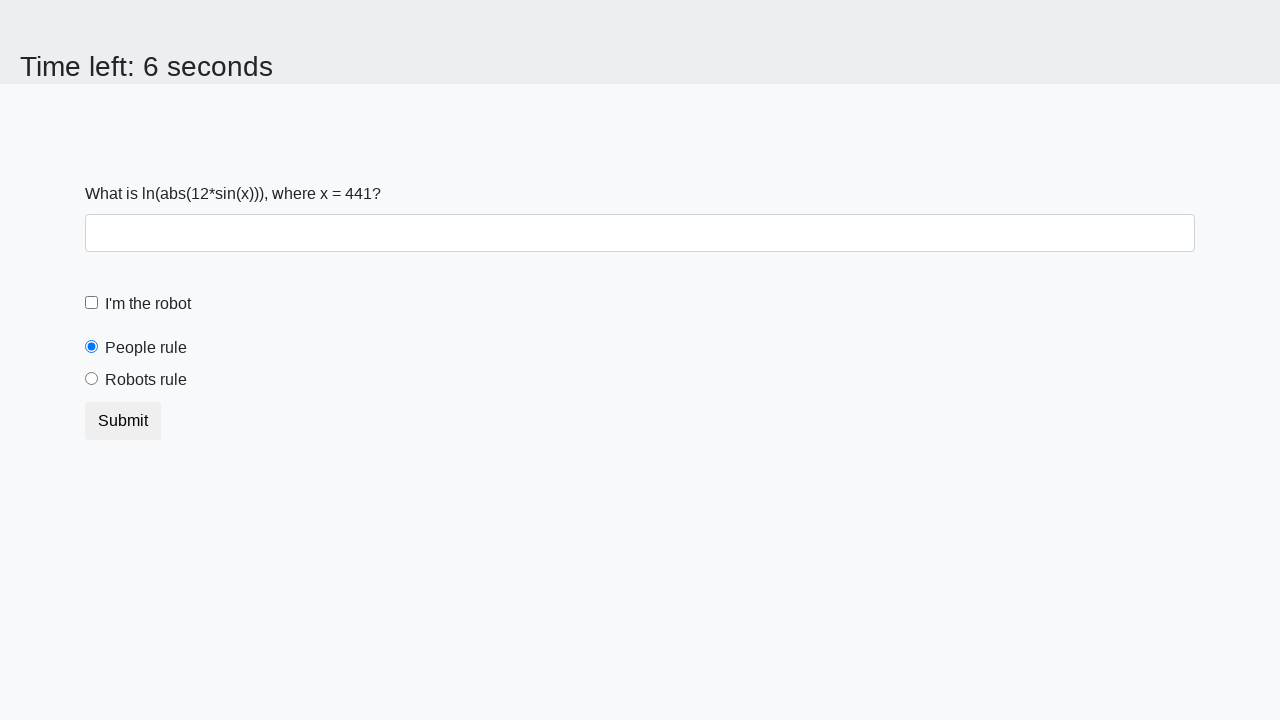

Filled answer field with calculated result: 2.4052896988037236 on [class="form-control"]
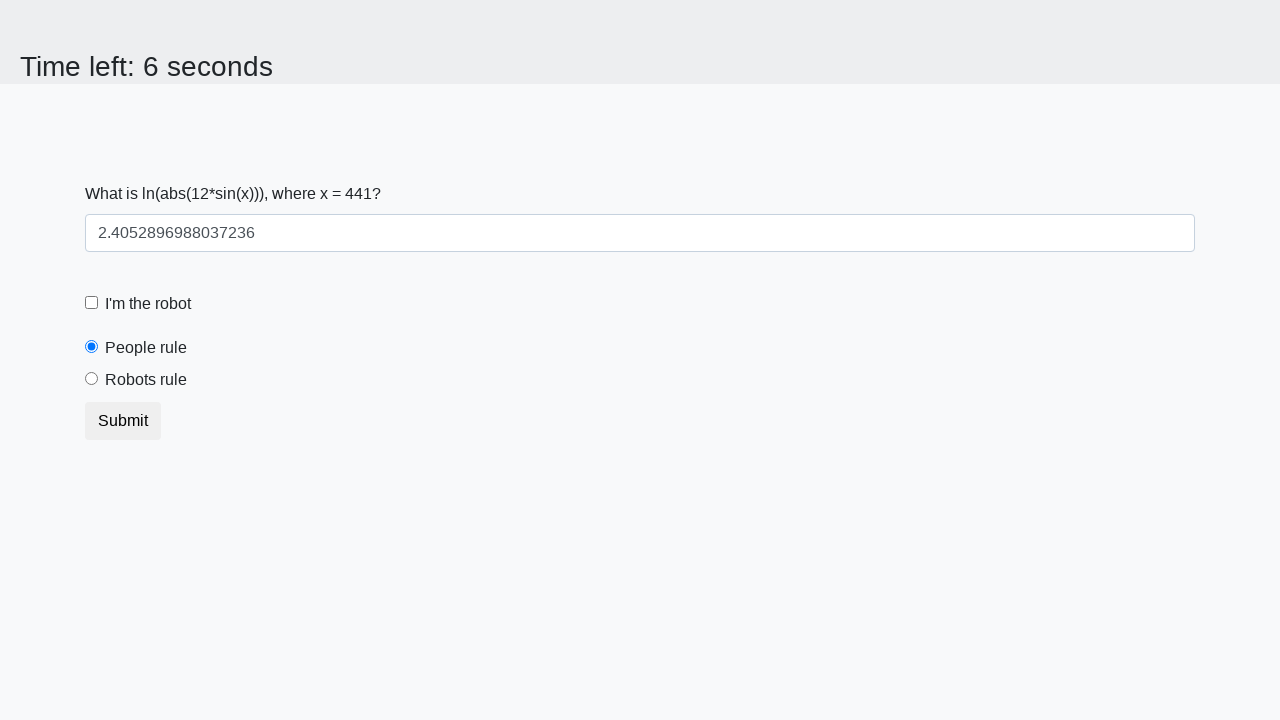

Clicked the robot checkbox at (92, 303) on [id="robotCheckbox"]
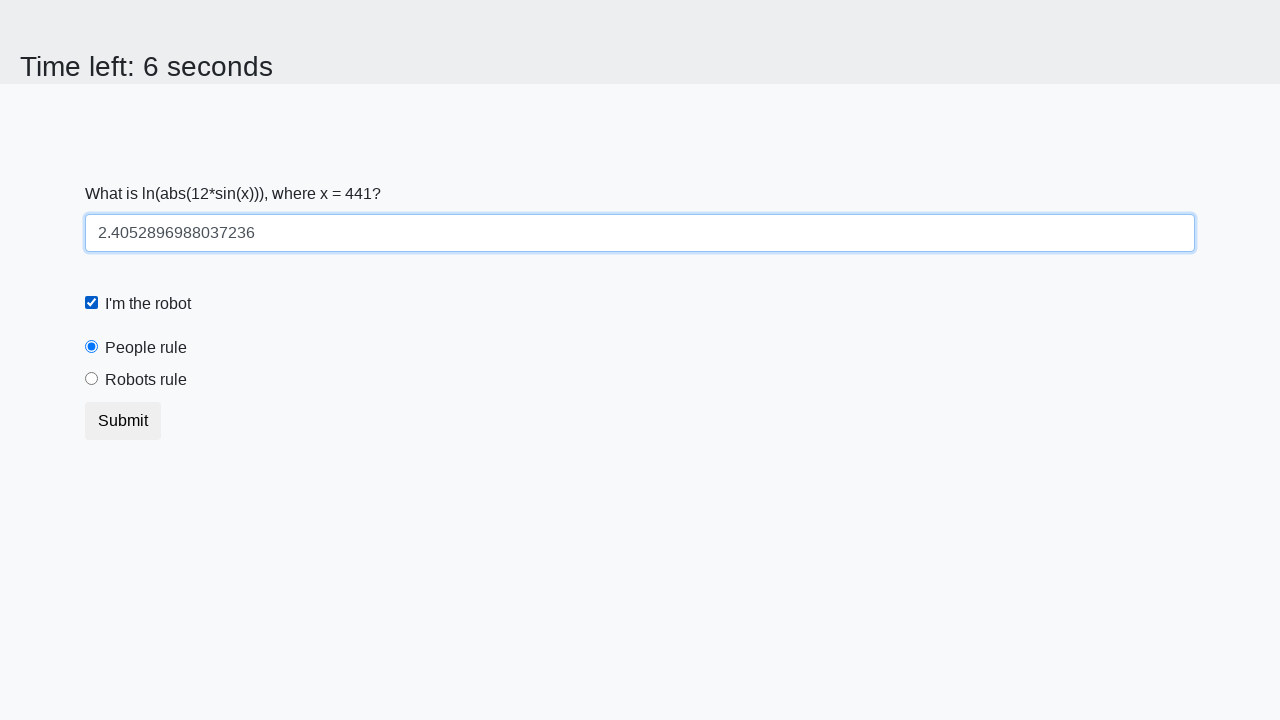

Clicked the robots rule radio button at (92, 379) on [id="robotsRule"]
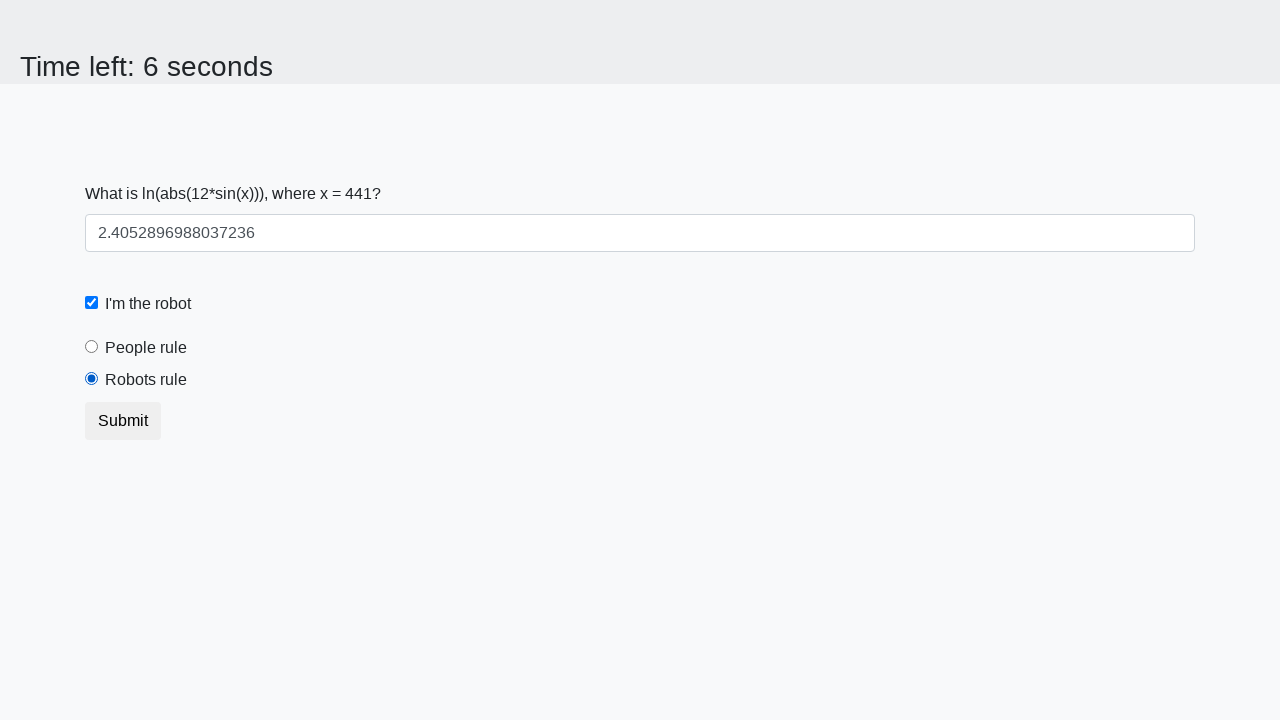

Clicked the submit button at (123, 421) on button.btn
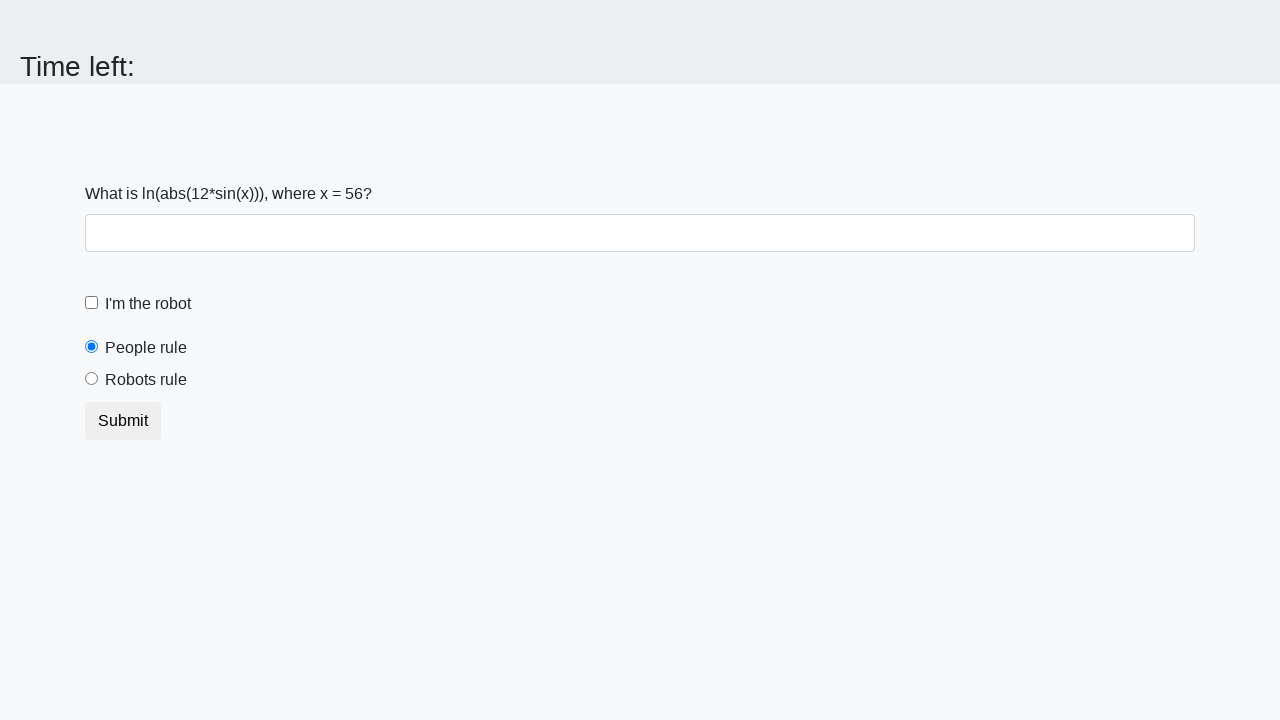

Waited 2 seconds for form submission result
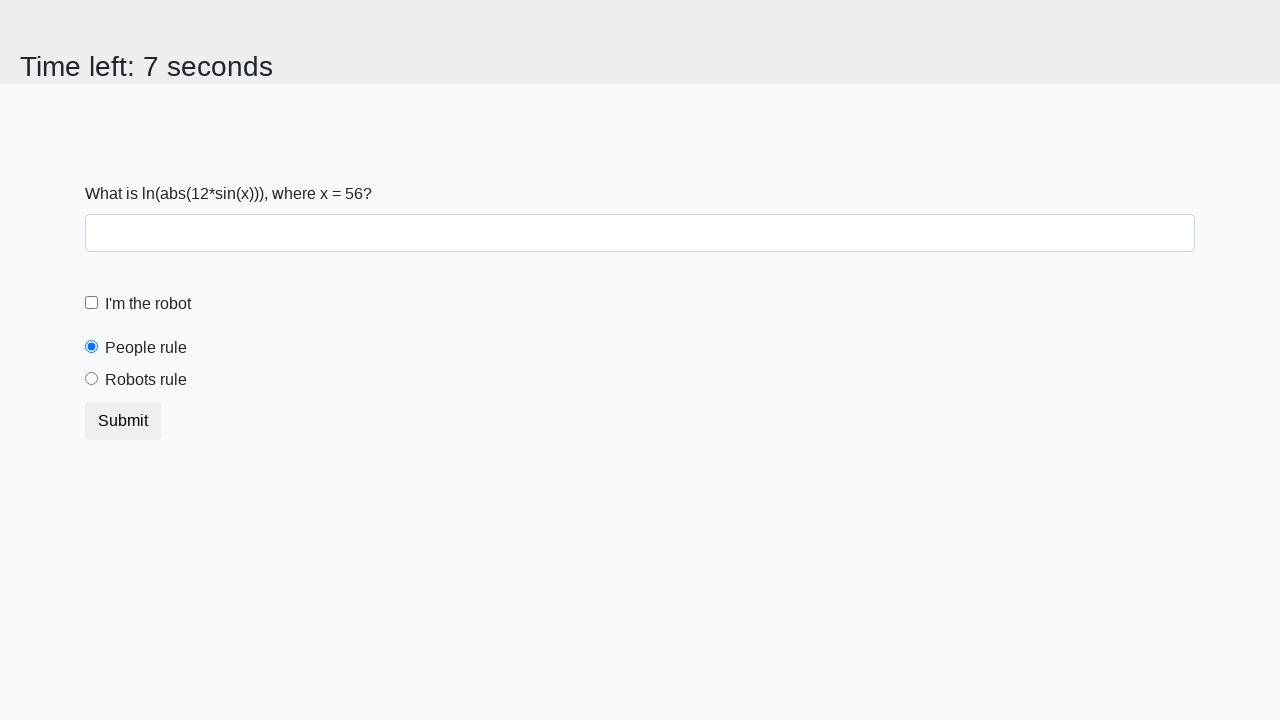

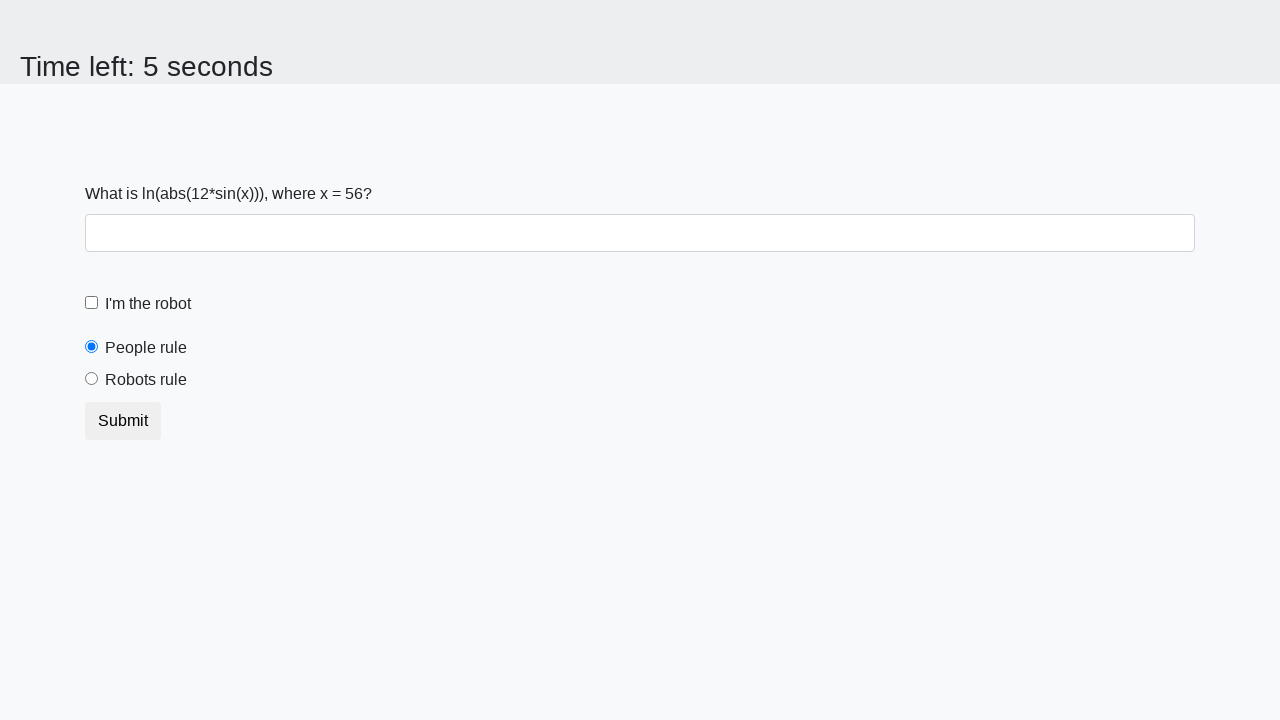